Tests iframe interaction by clicking a header to reveal an iframe, switching to the iframe context, and clicking a button inside it

Starting URL: http://simpletestsite.fabrykatestow.pl/

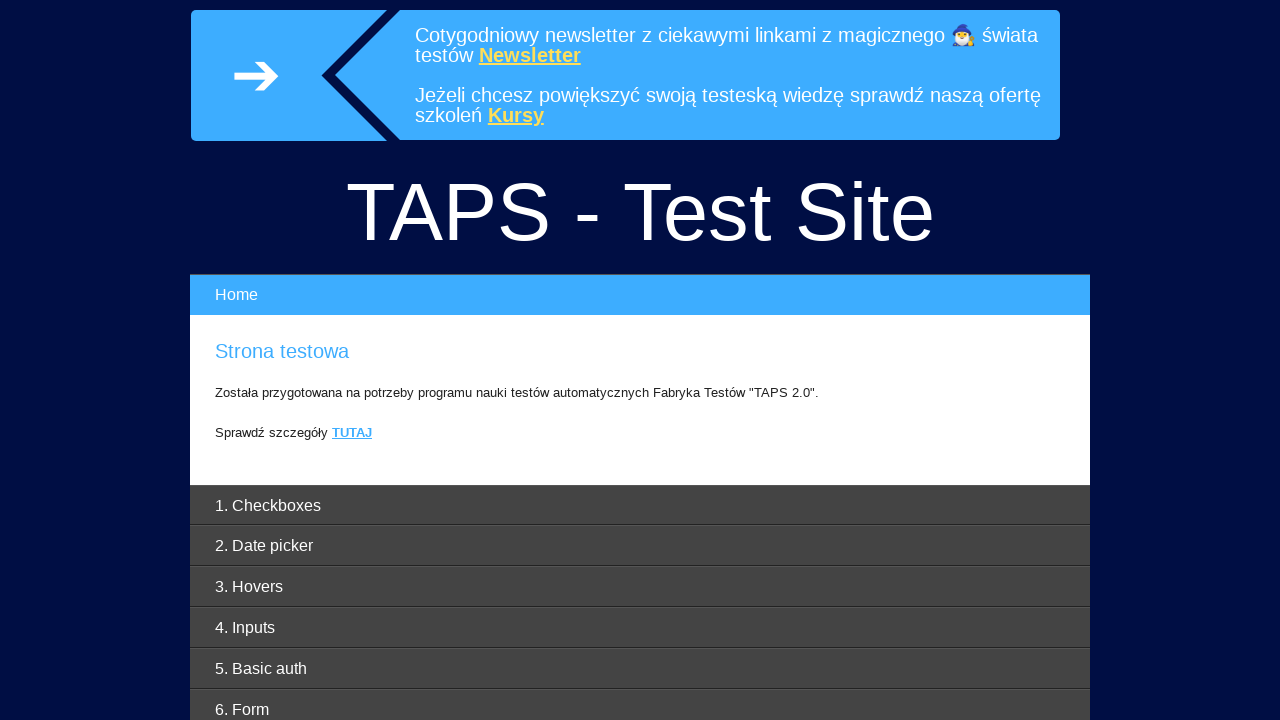

Clicked iframe header to reveal iframe at (640, 642) on #iframe-header
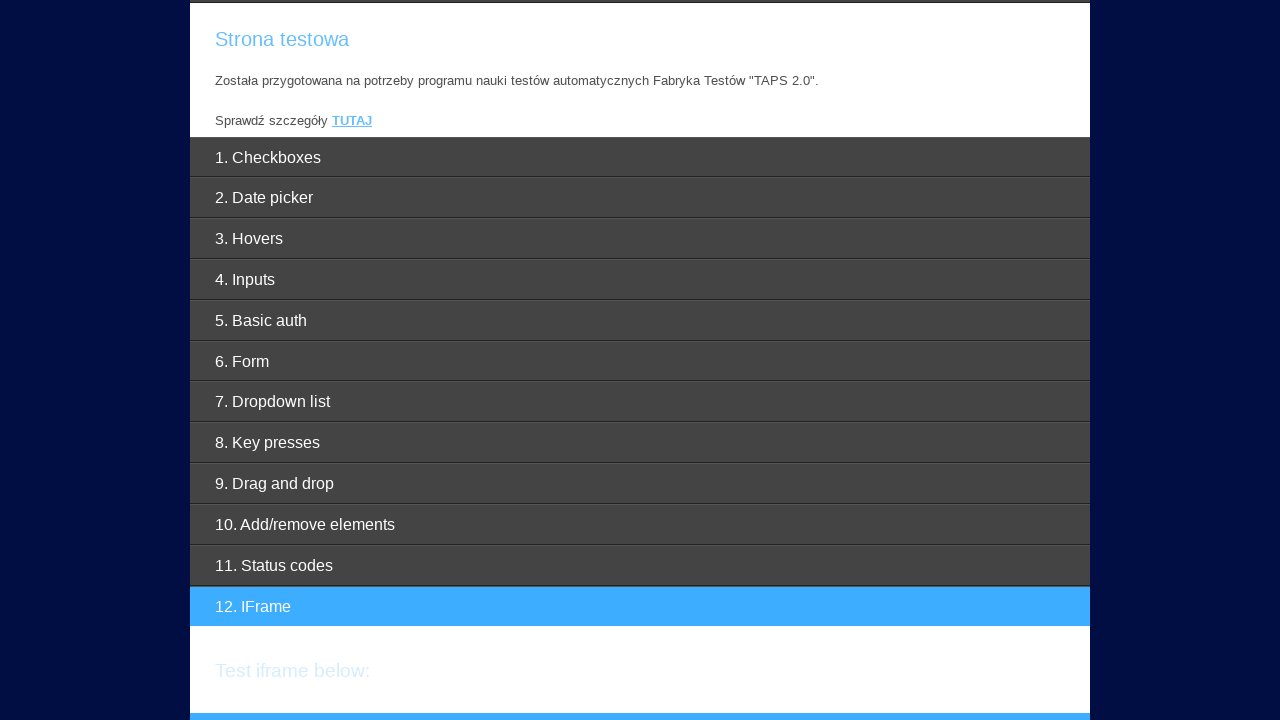

Waited for iframe to become visible
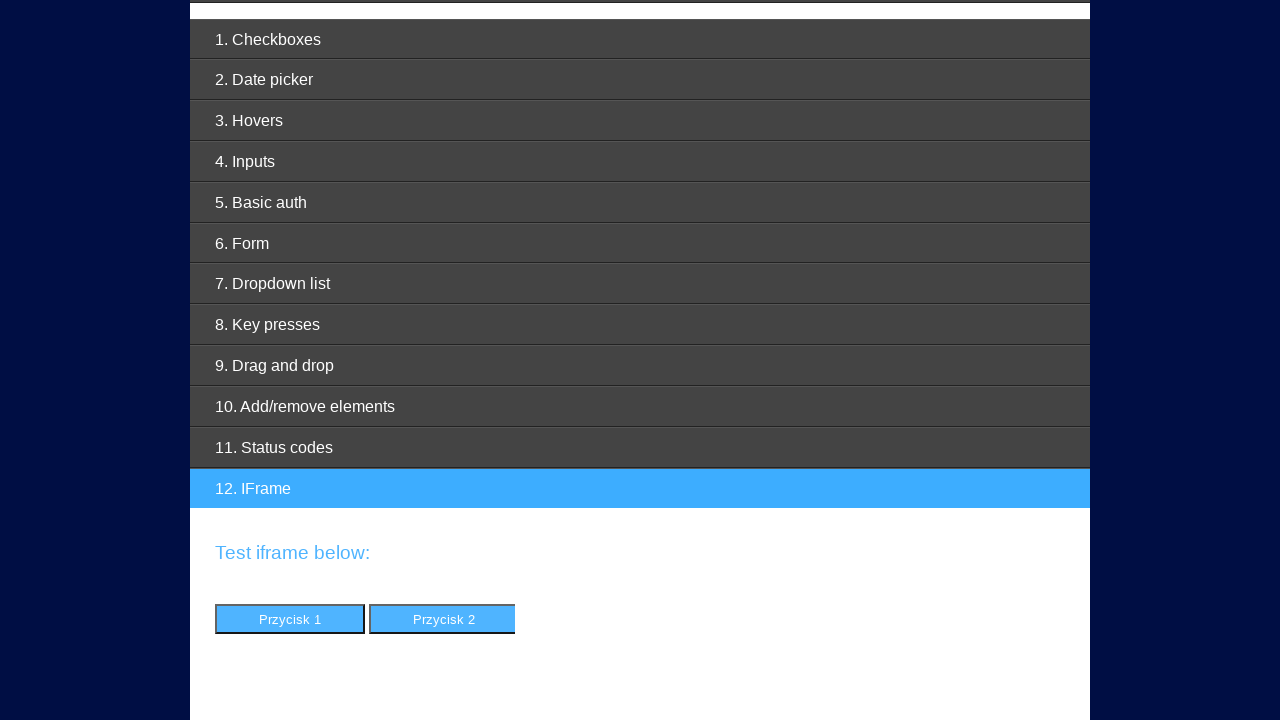

Located and switched to iframe context
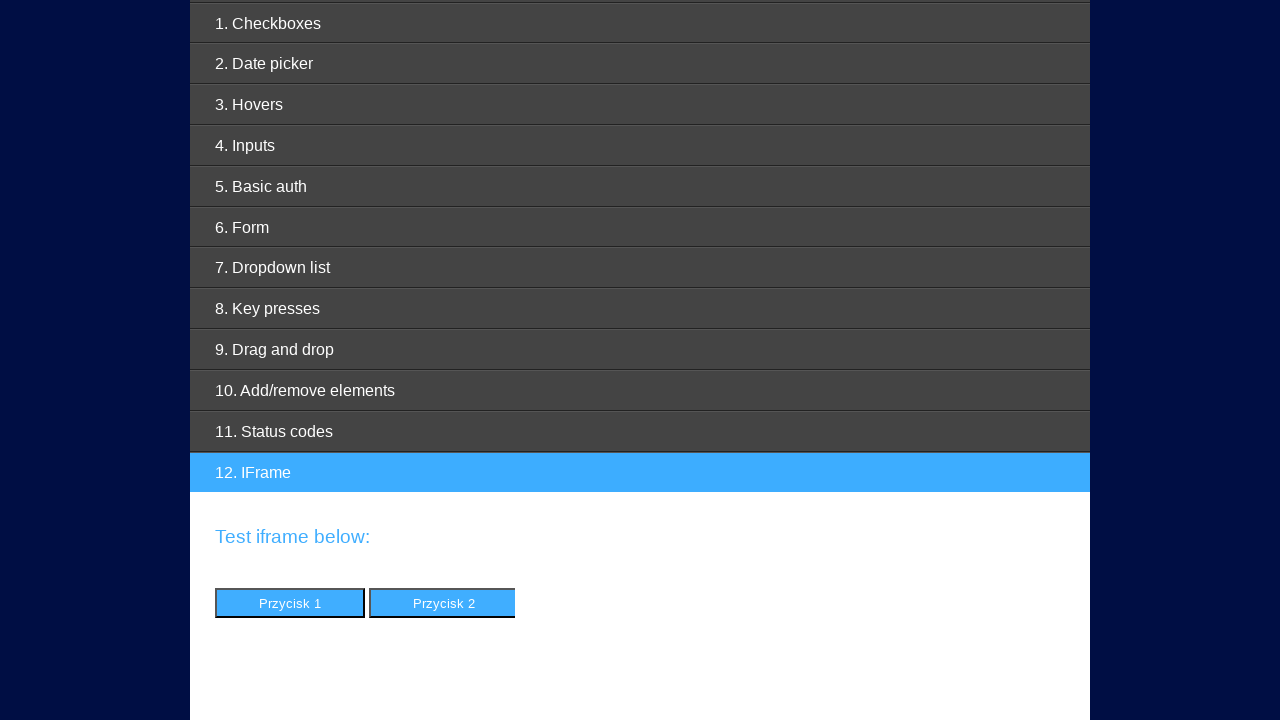

Clicked button inside the iframe at (290, 603) on iframe >> internal:control=enter-frame >> #simpleButton1
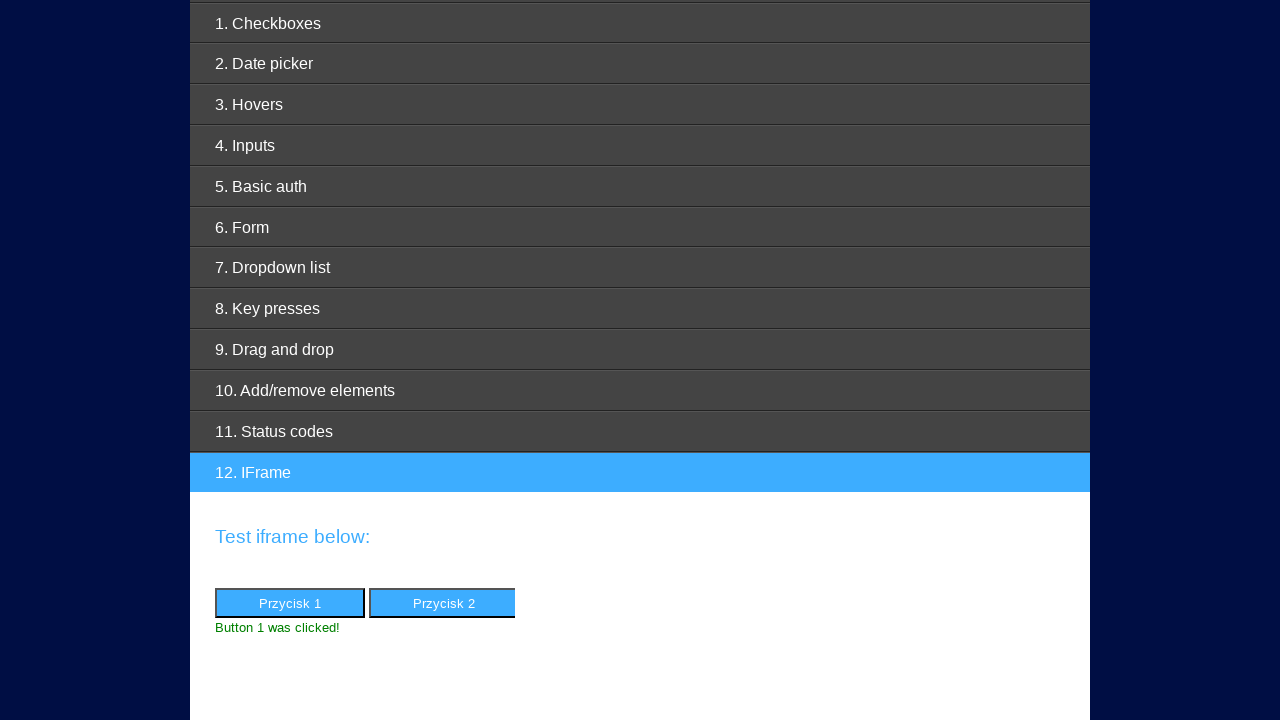

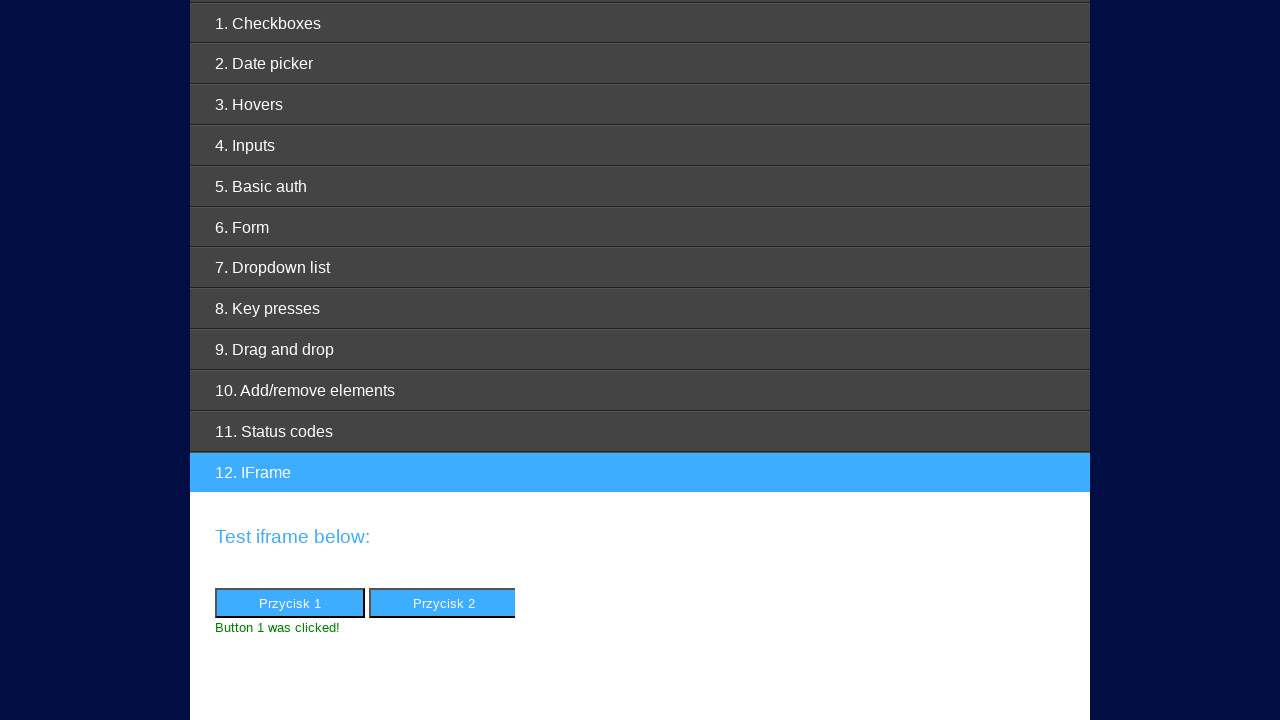